Tests browser navigation by first loading the Selenium downloads page, then navigating to Oracle's website using the navigate().to() method

Starting URL: https://www.selenium.dev/downloads/

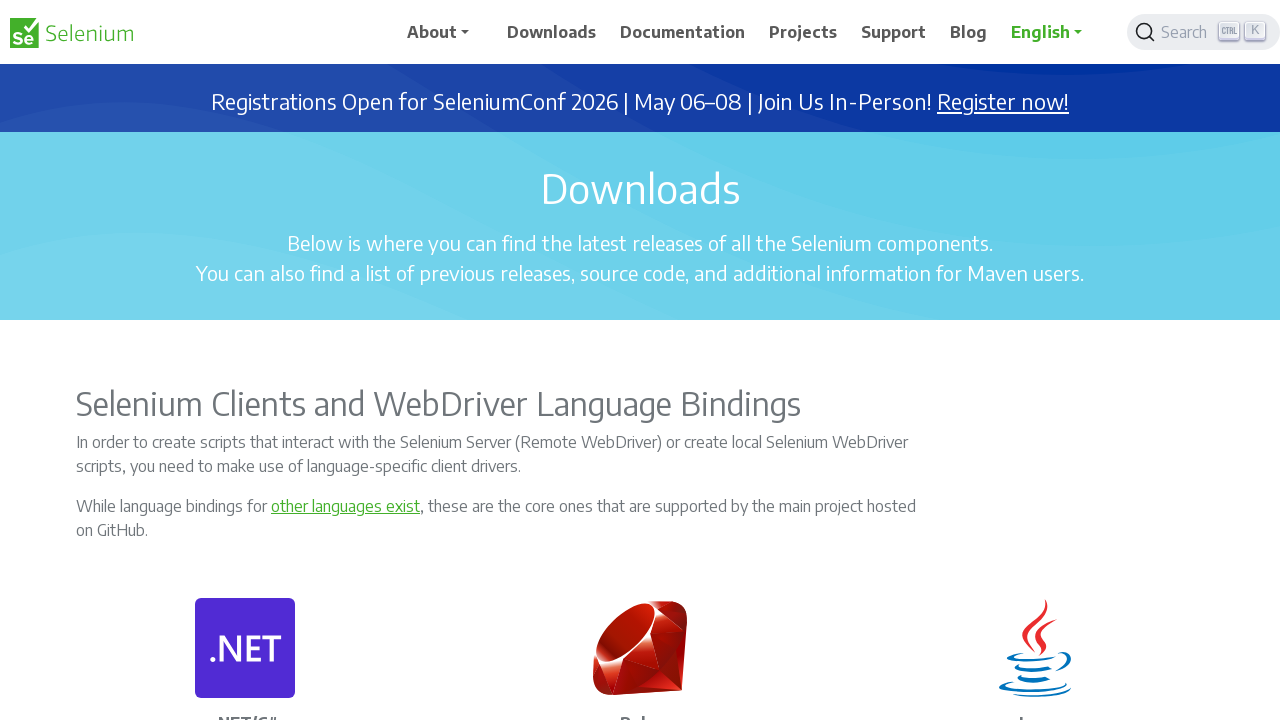

Navigated to Oracle website from Selenium downloads page
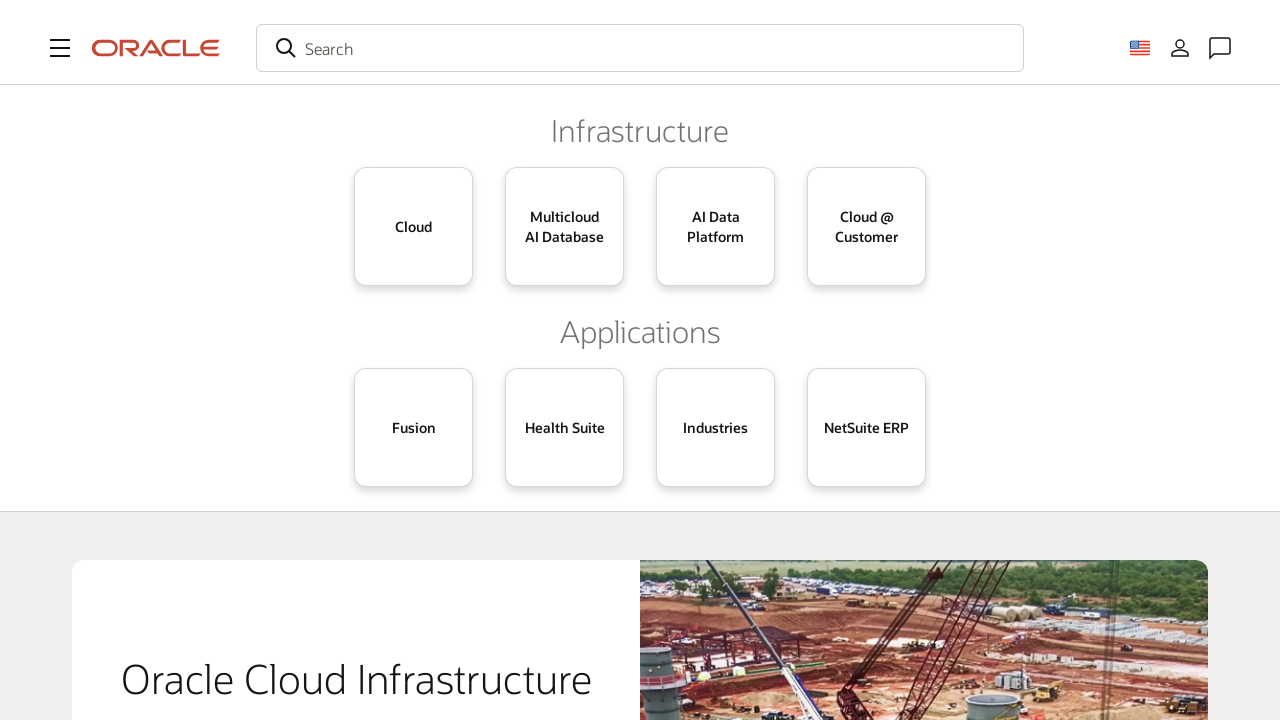

Oracle website DOM content loaded
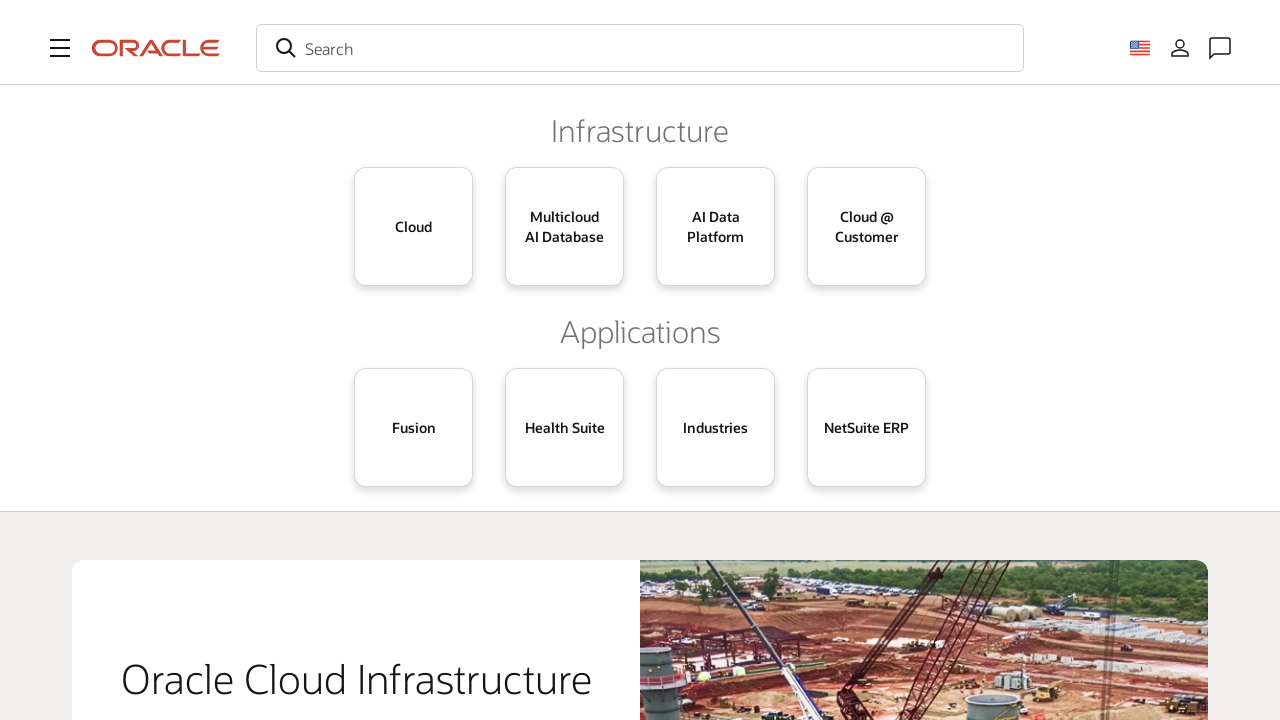

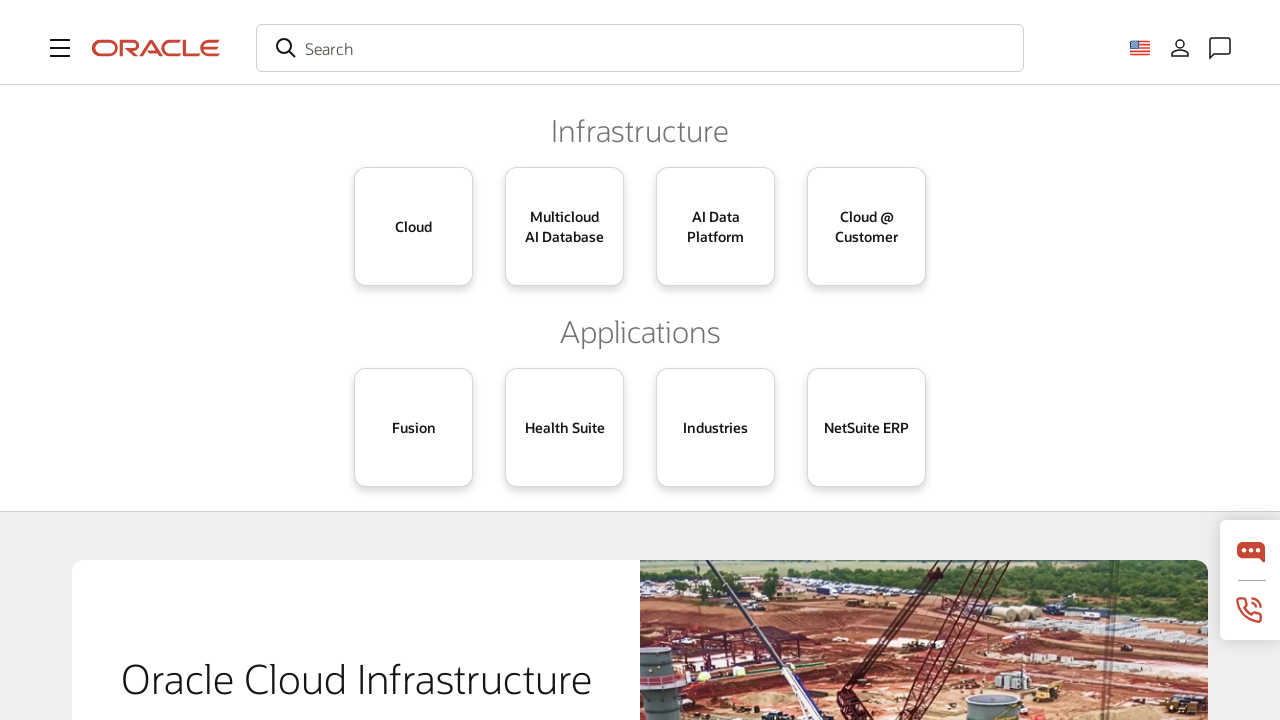